Tests the "Get started" link on the Playwright documentation homepage by clicking it and verifying the Installation heading appears.

Starting URL: https://playwright.dev/

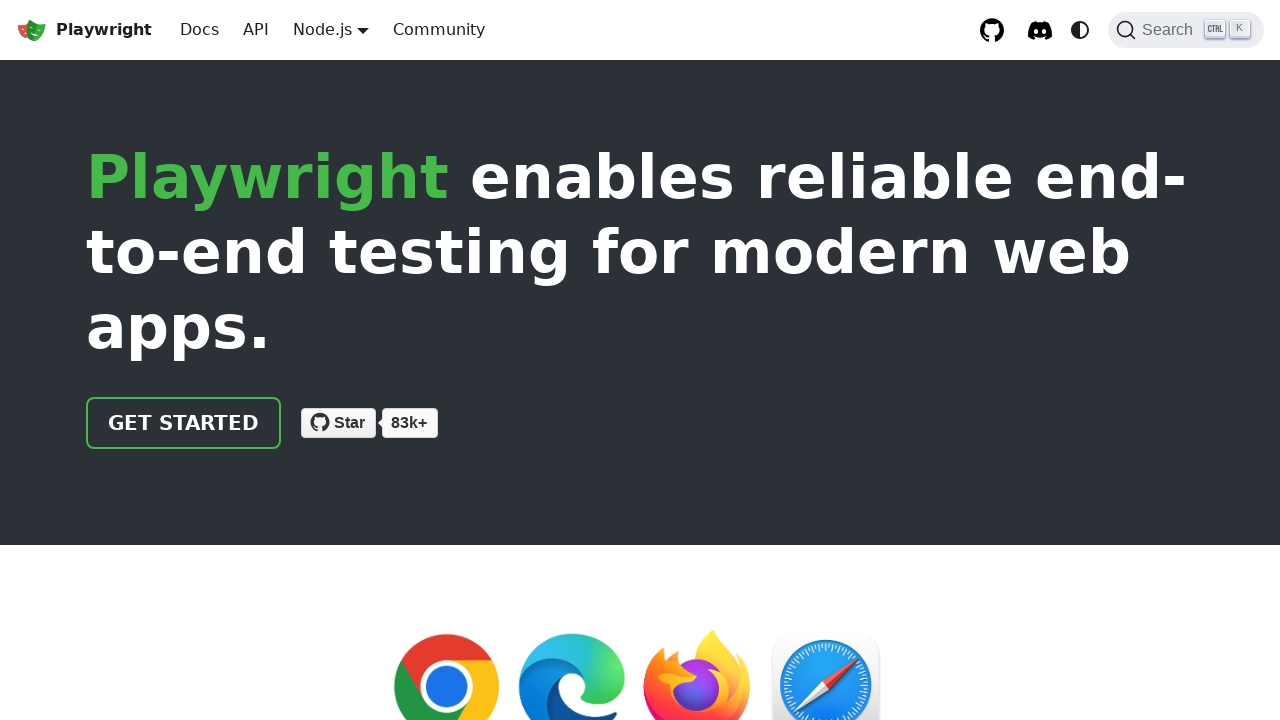

Navigated to Playwright documentation homepage
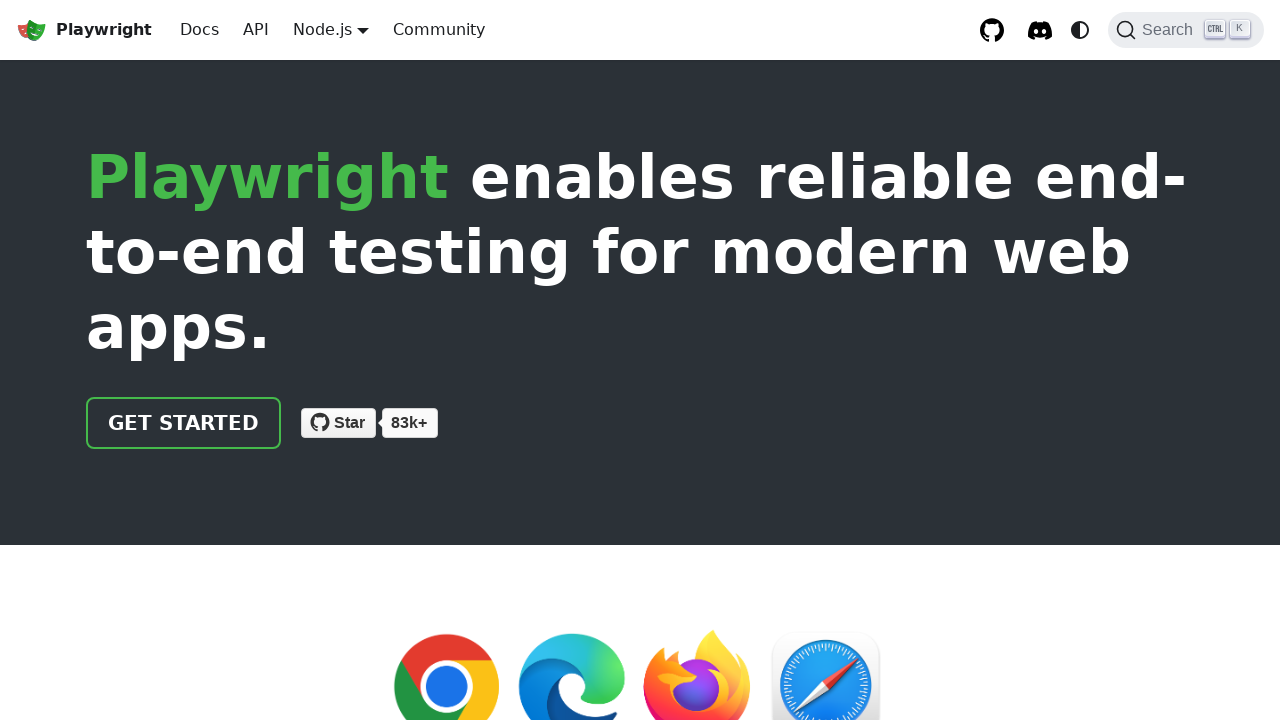

Clicked the 'Get started' link at (184, 423) on internal:role=link[name="Get started"i]
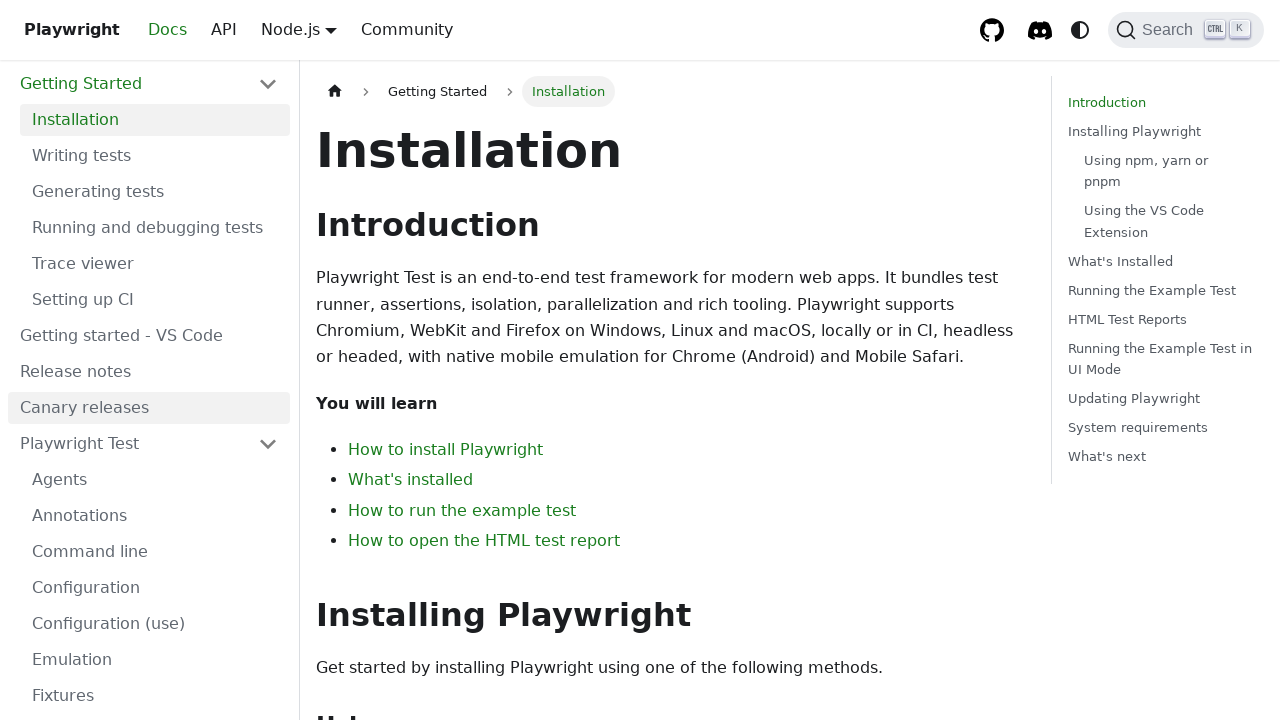

Installation heading appeared on page
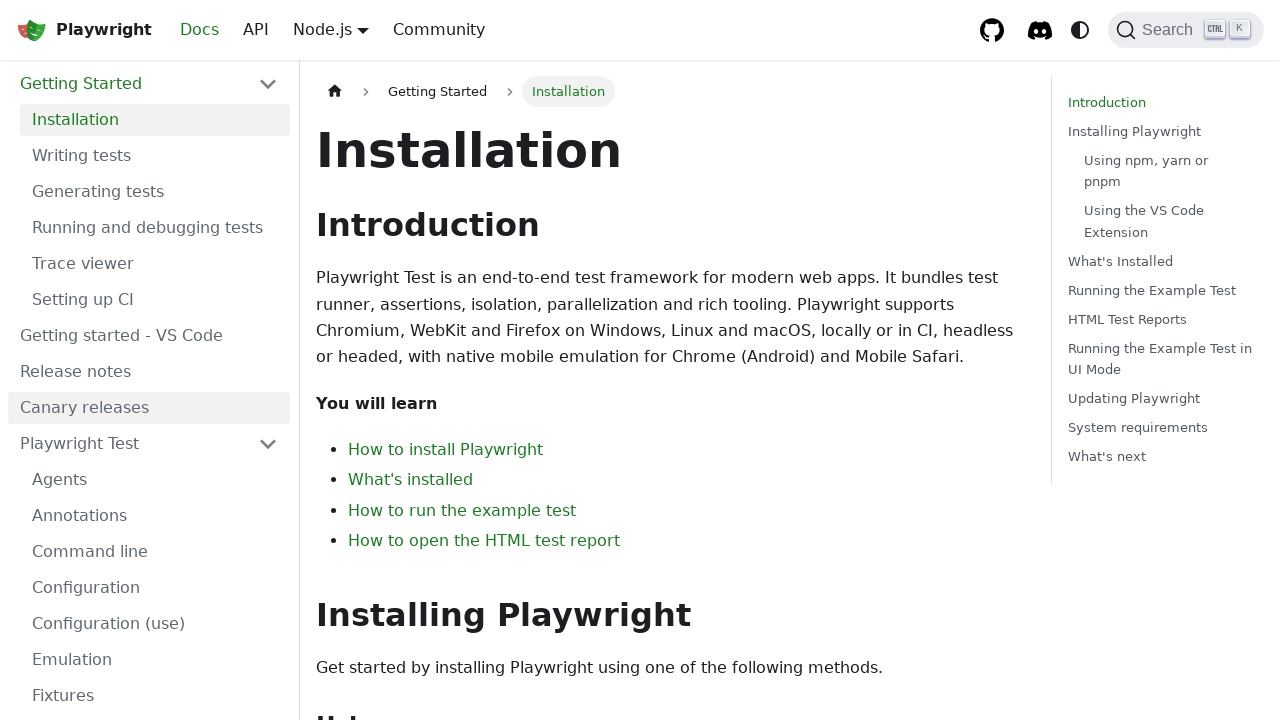

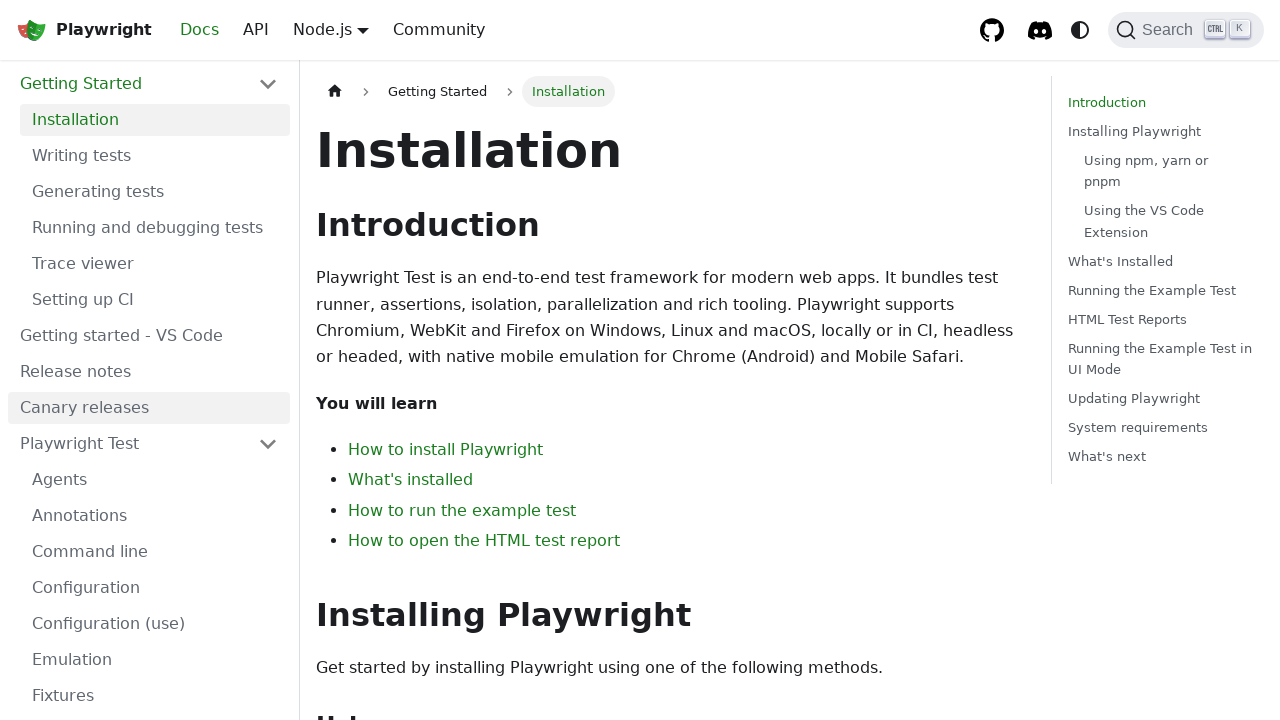